Tests a todo application by checking off existing items, adding new todo items, and toggling their completion status

Starting URL: https://lambdatest.github.io/sample-todo-app/

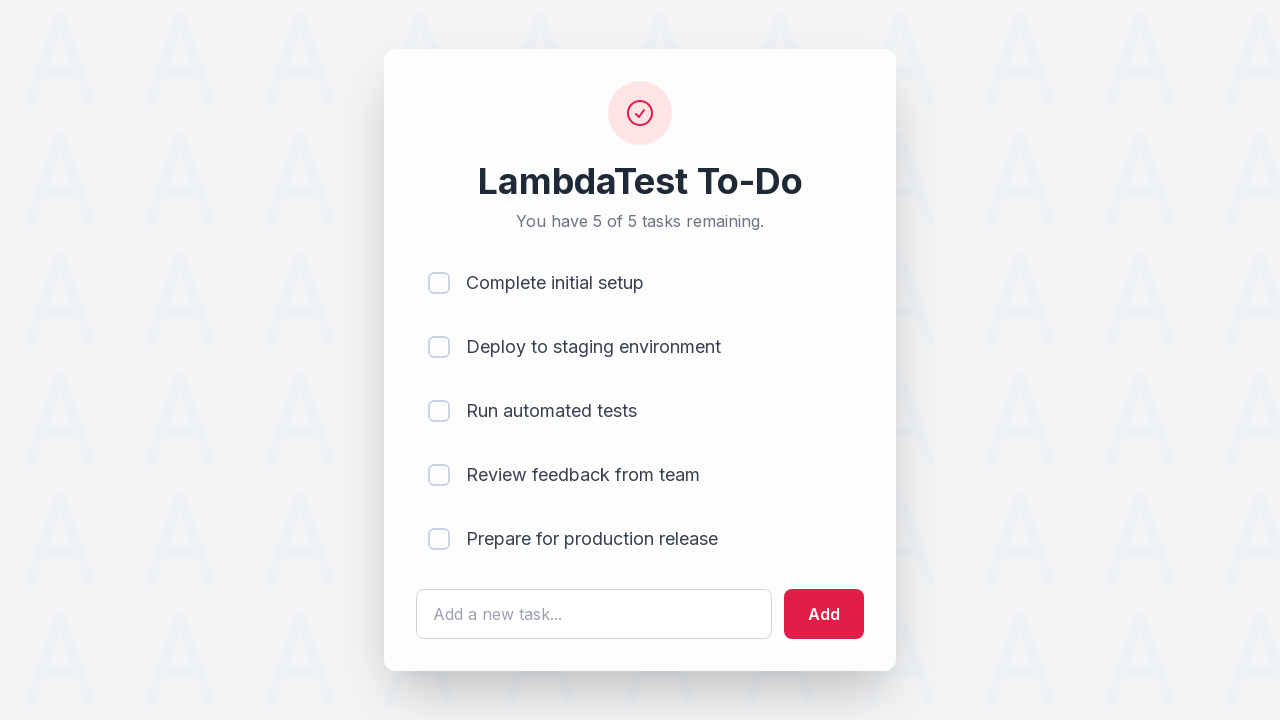

Checked first todo item (li1) at (439, 283) on input[name='li1']
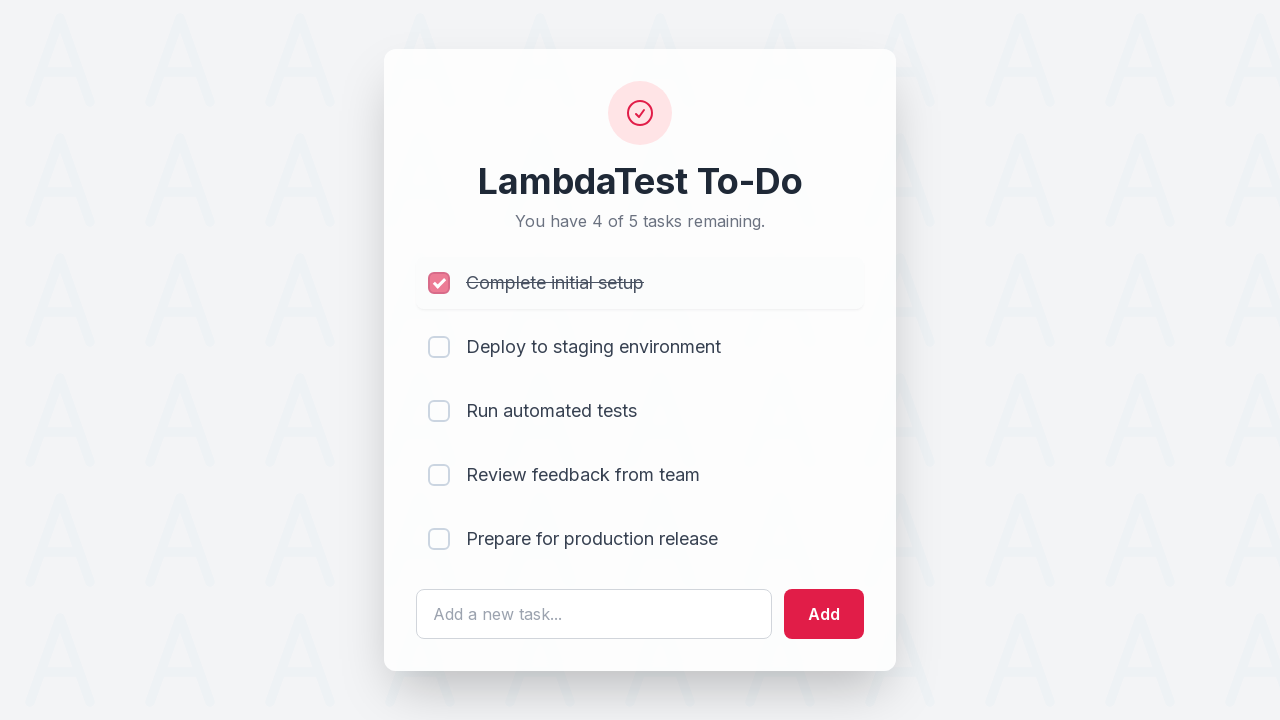

Checked second todo item (li2) at (439, 347) on input[name='li2']
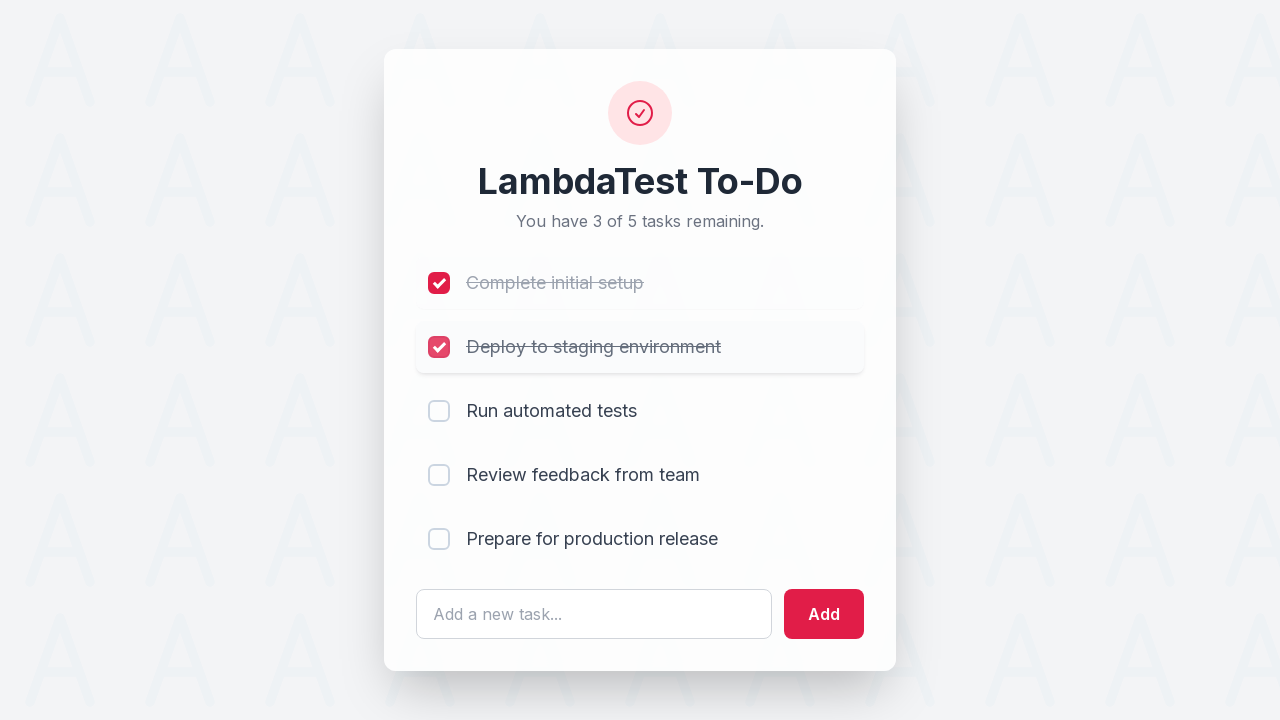

Checked third todo item (li3) at (439, 411) on input[name='li3']
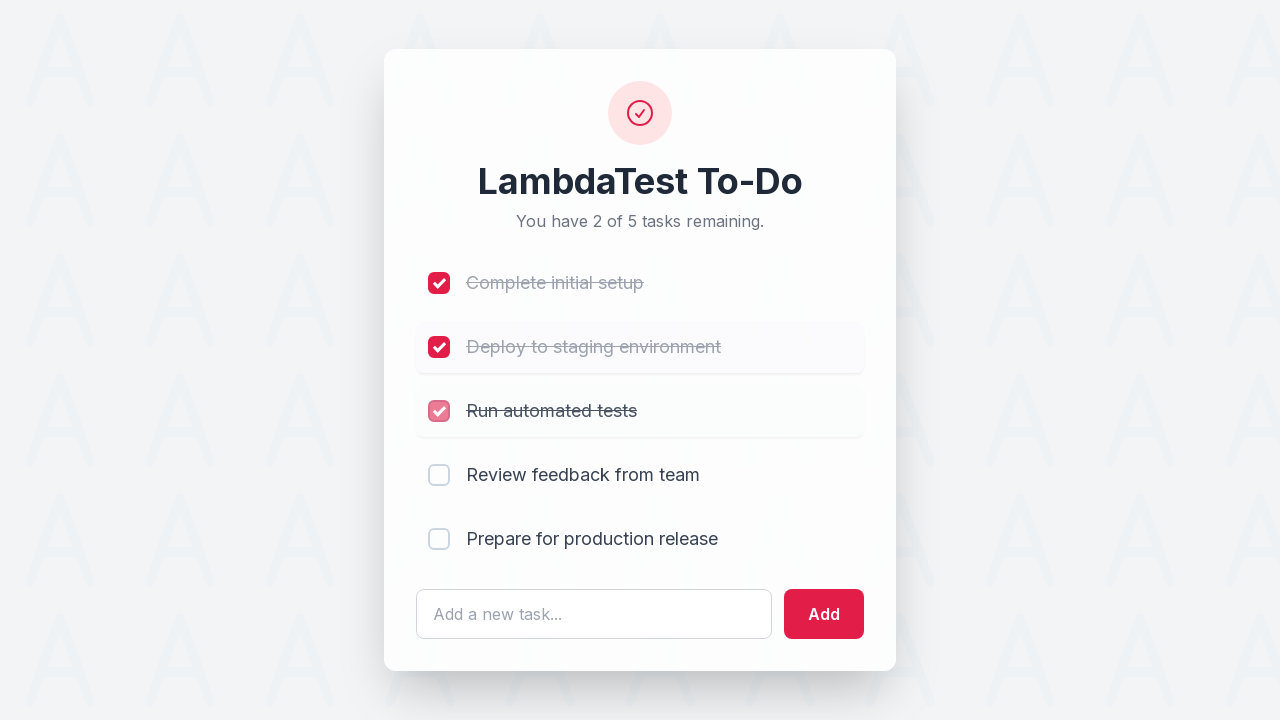

Checked fourth todo item (li4) at (439, 475) on input[name='li4']
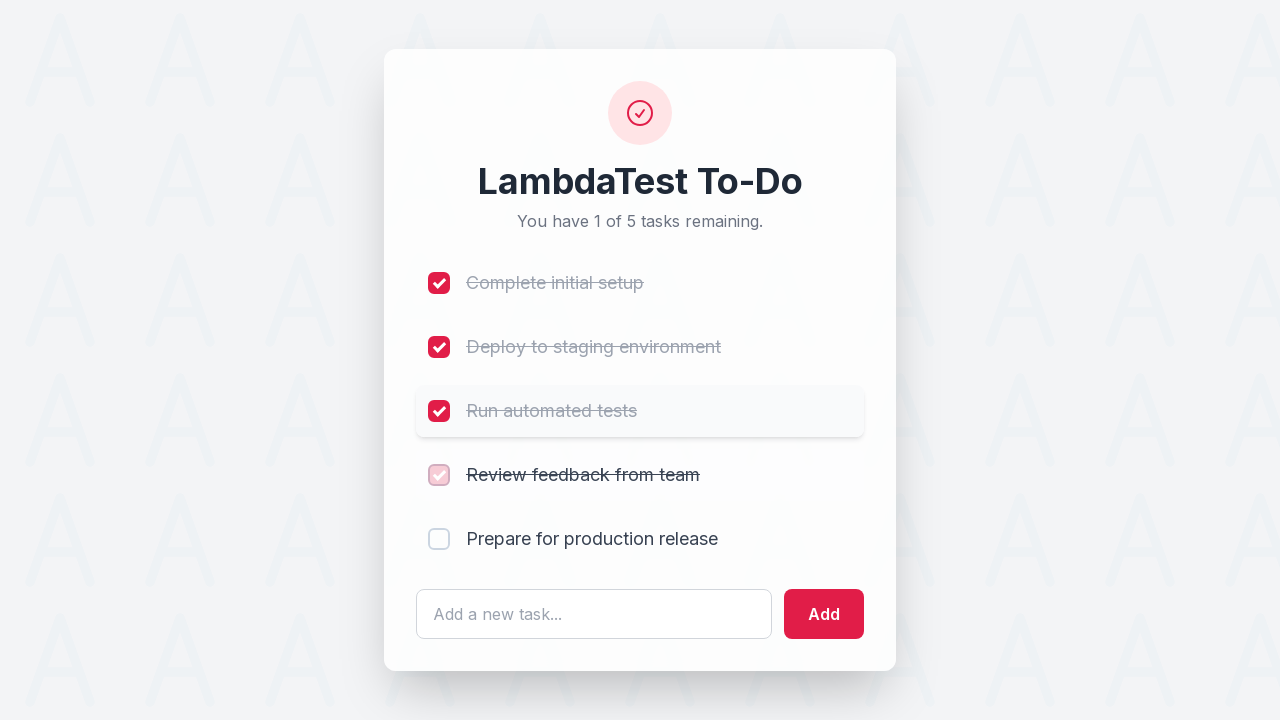

Filled todo input with 'List Item 6' on #sampletodotext
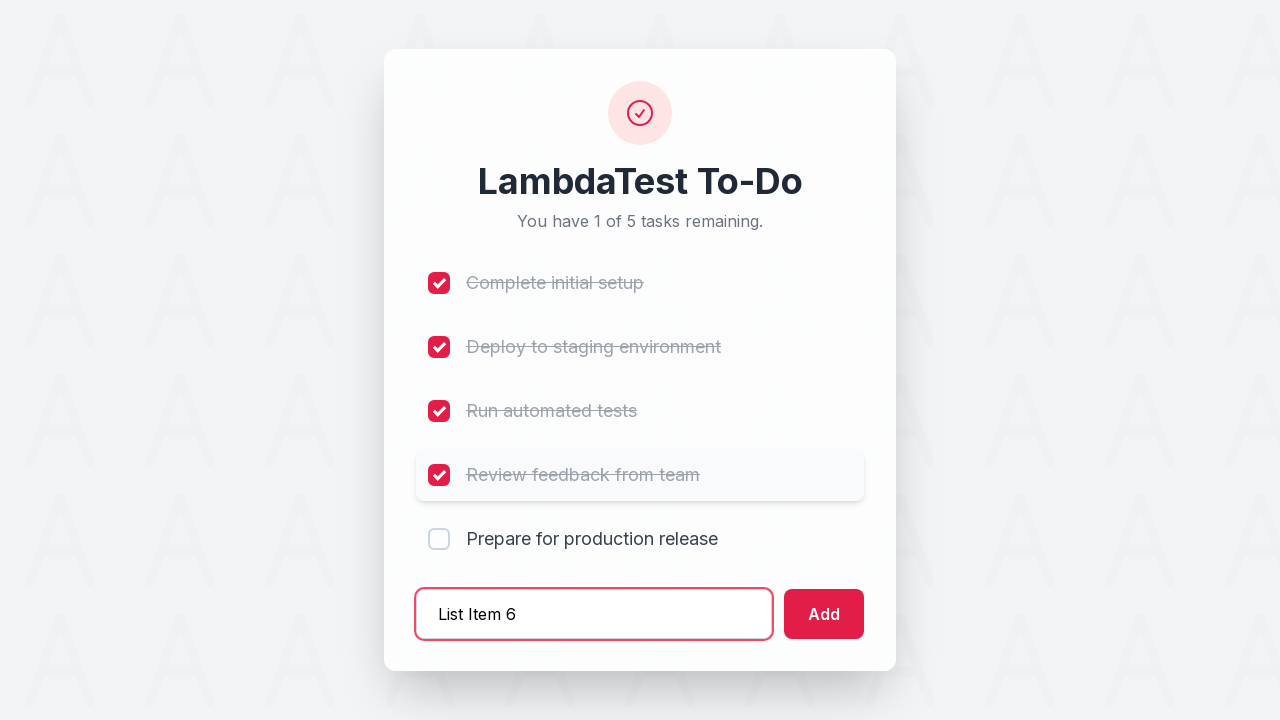

Clicked add button to create List Item 6 at (824, 614) on #addbutton
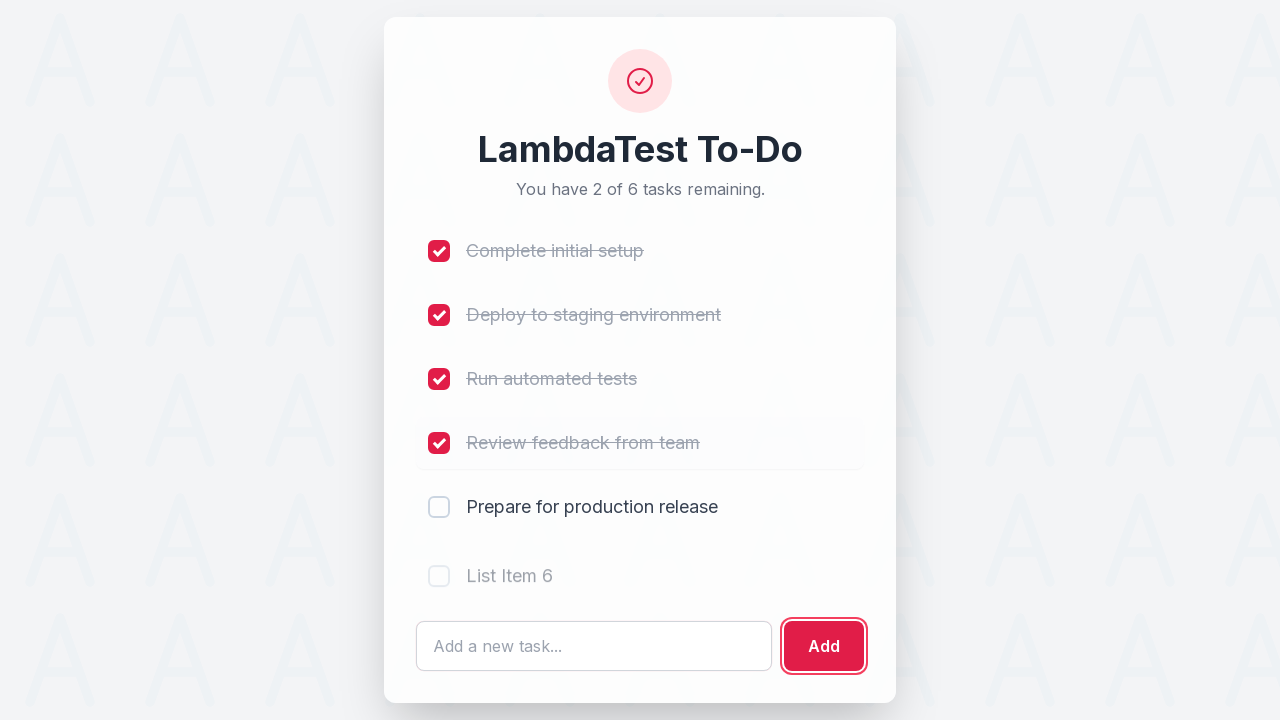

Filled todo input with 'List Item 7' on #sampletodotext
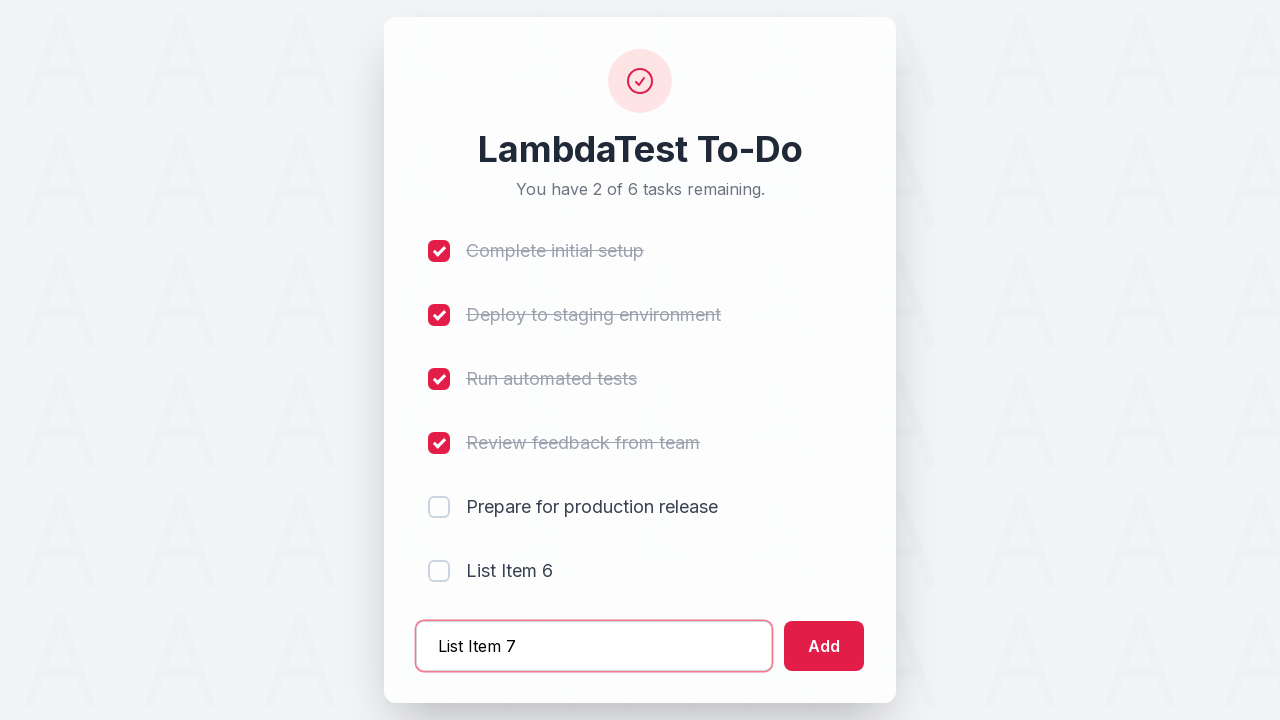

Clicked add button to create List Item 7 at (824, 646) on #addbutton
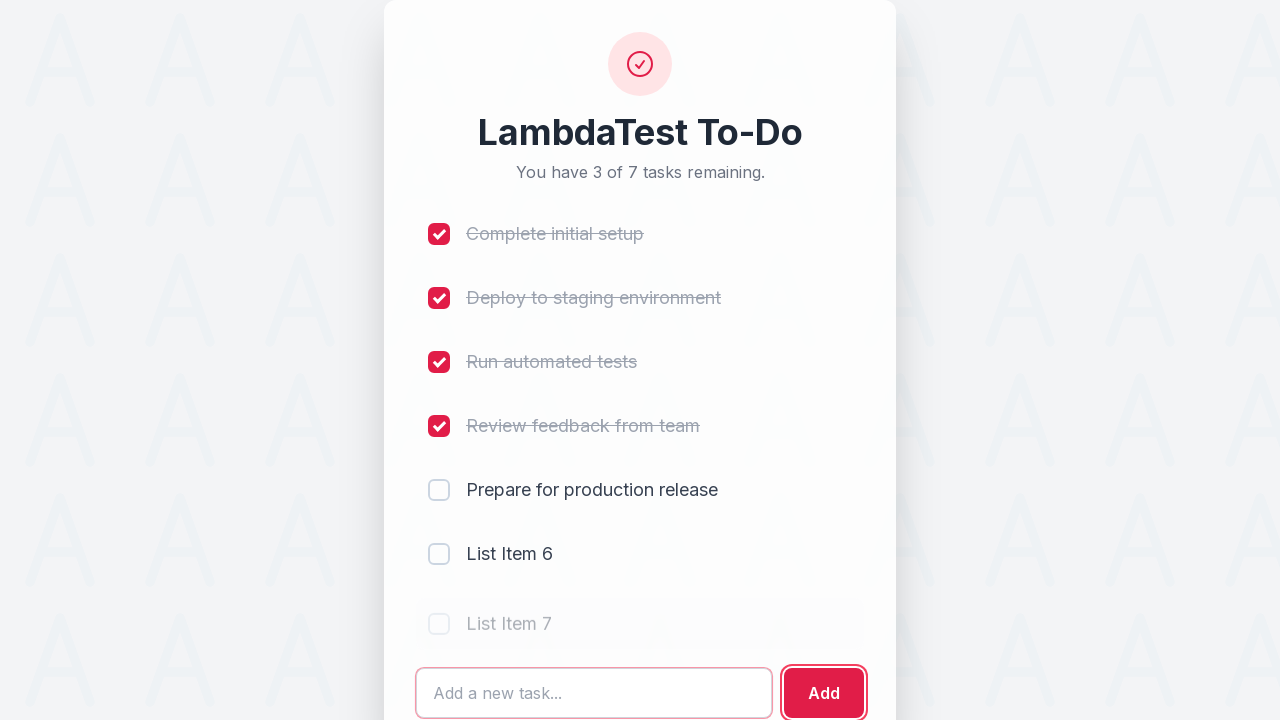

Filled todo input with 'List Item 8' on #sampletodotext
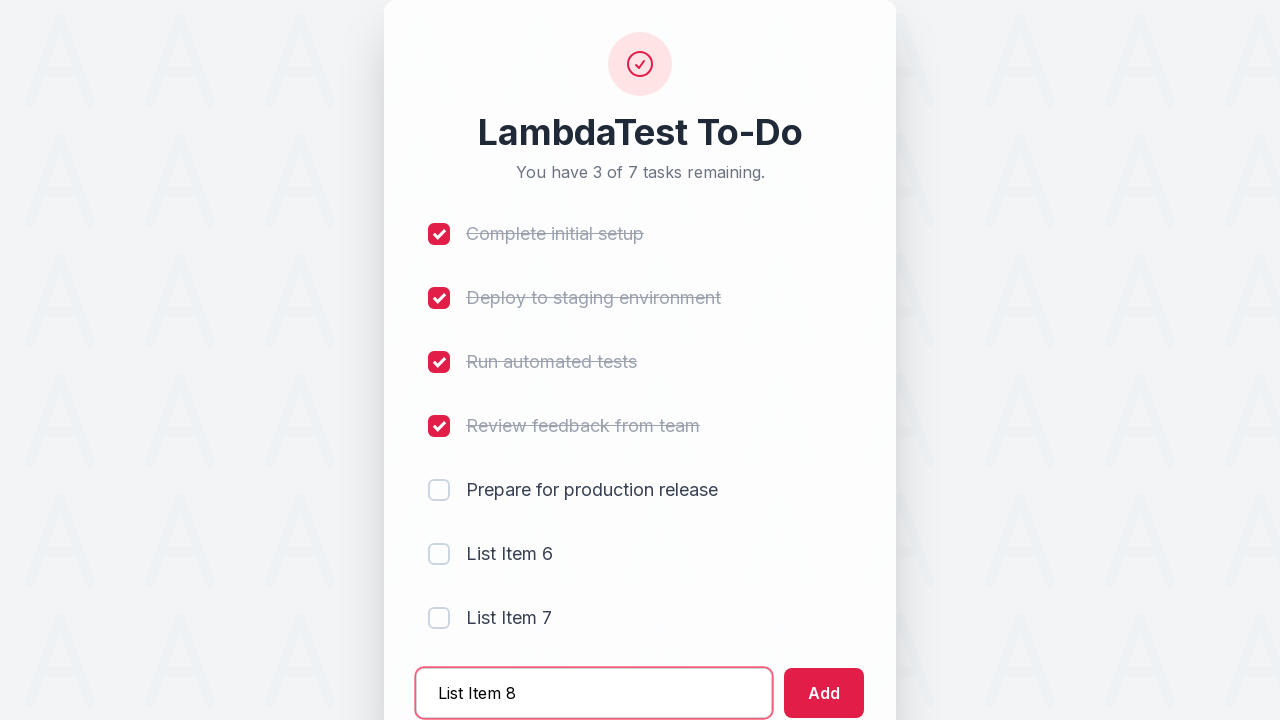

Clicked add button to create List Item 8 at (824, 693) on #addbutton
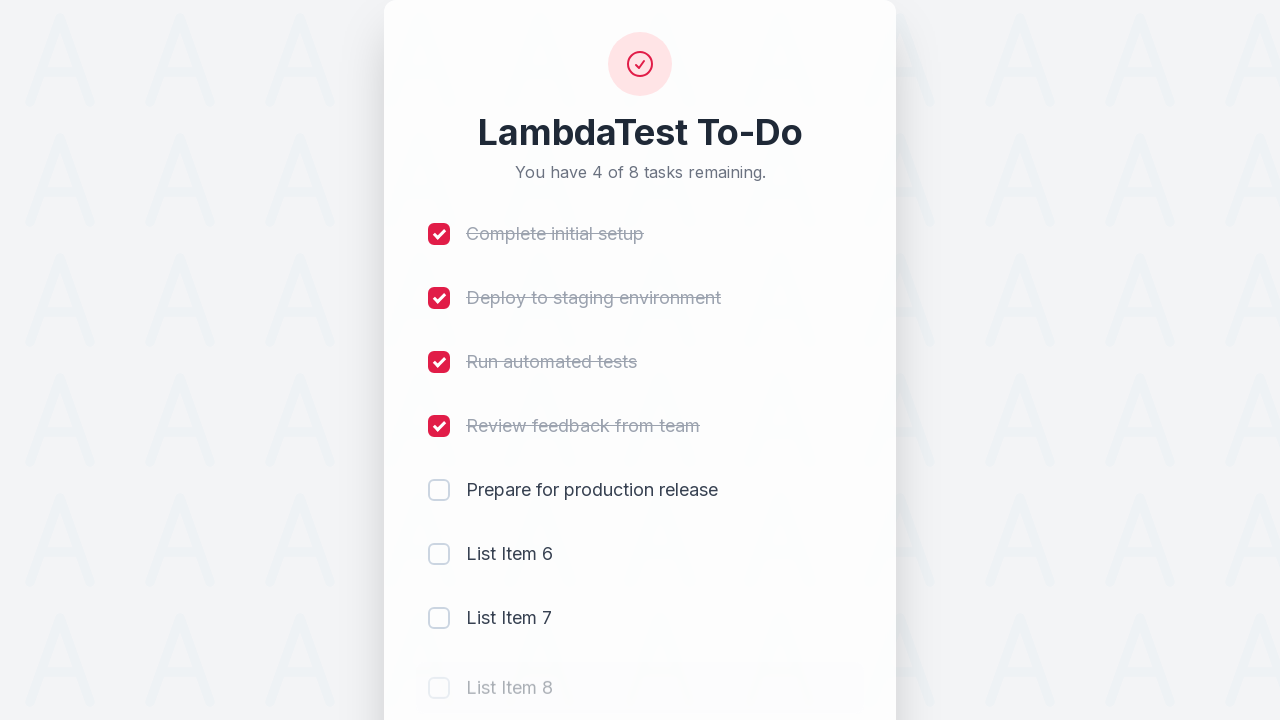

Unchecked todo item (li1) at (439, 234) on input[name='li1']
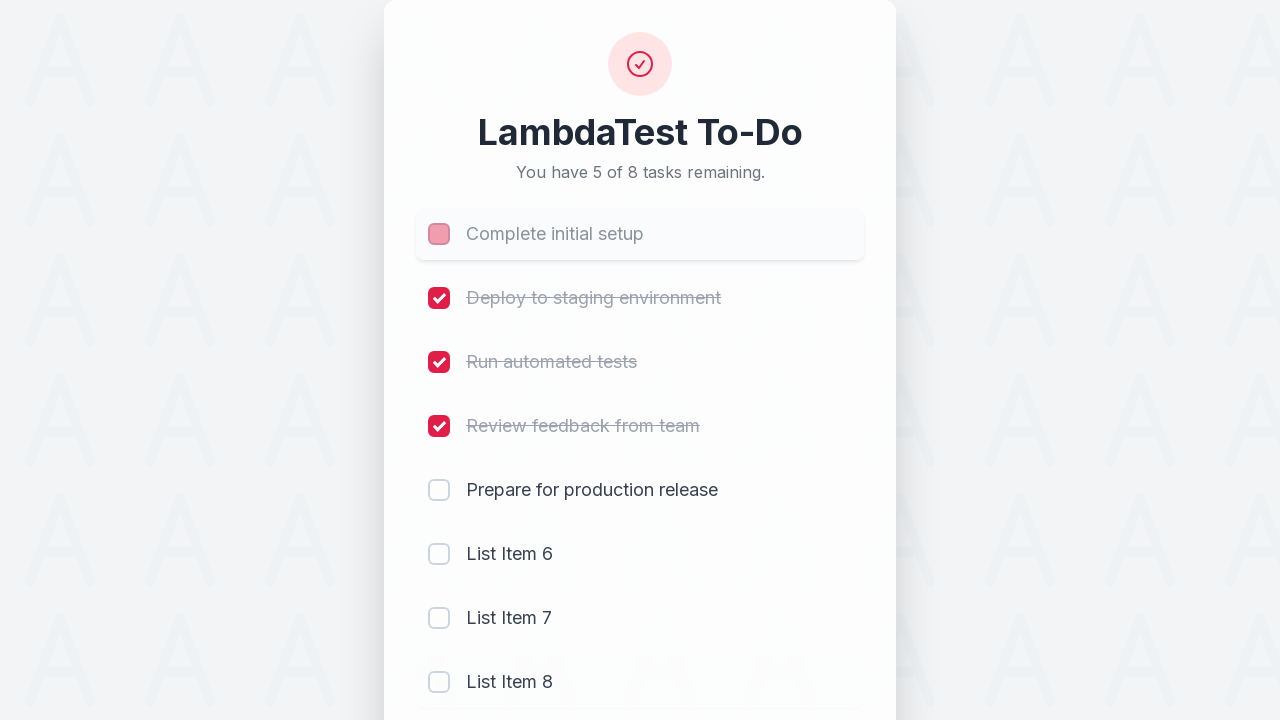

Unchecked todo item (li3) at (439, 362) on input[name='li3']
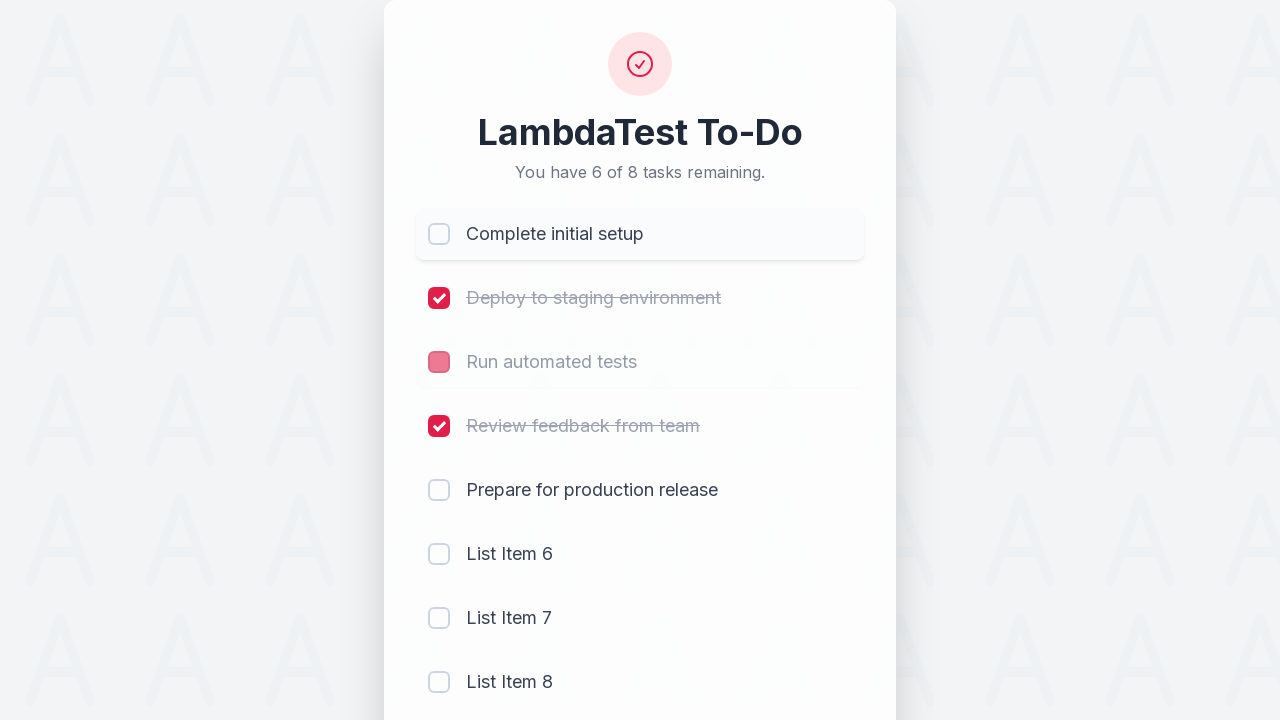

Checked todo item (li7) at (439, 618) on input[name='li7']
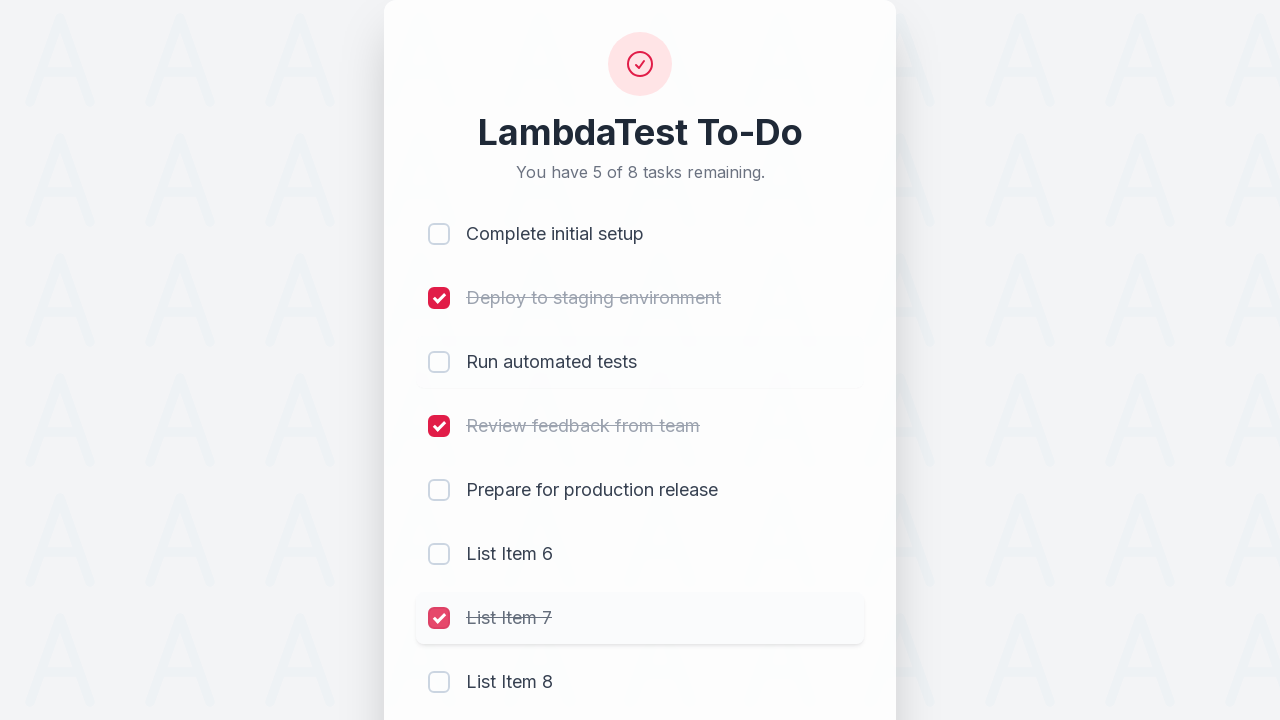

Checked todo item (li8) at (439, 682) on input[name='li8']
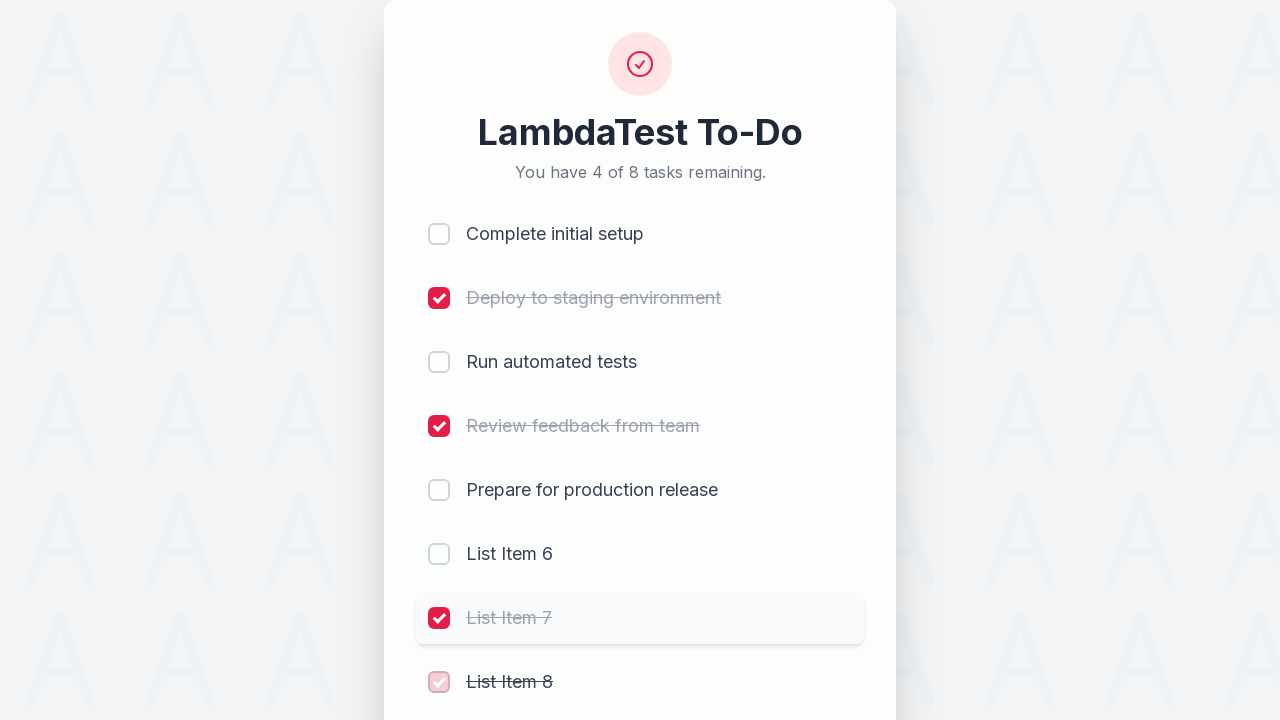

Filled todo input with 'Get Taste of Lambda and Stick to It' on #sampletodotext
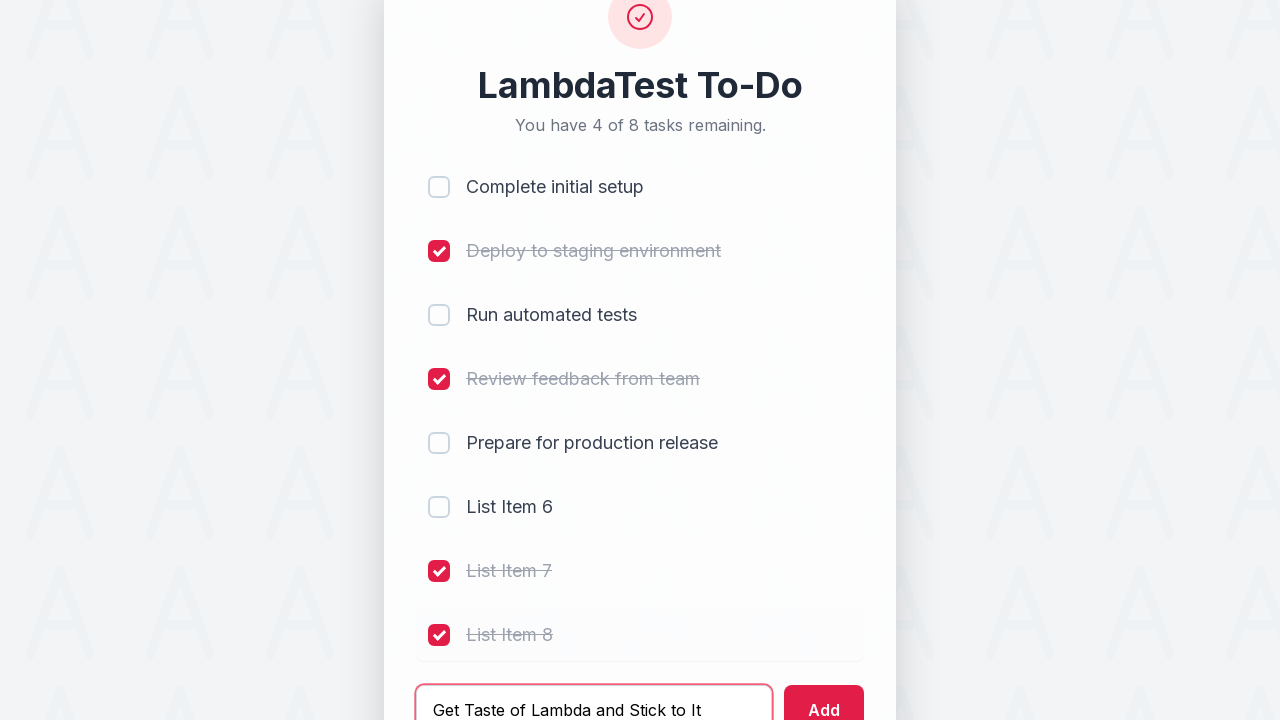

Clicked add button to create new todo item at (824, 695) on #addbutton
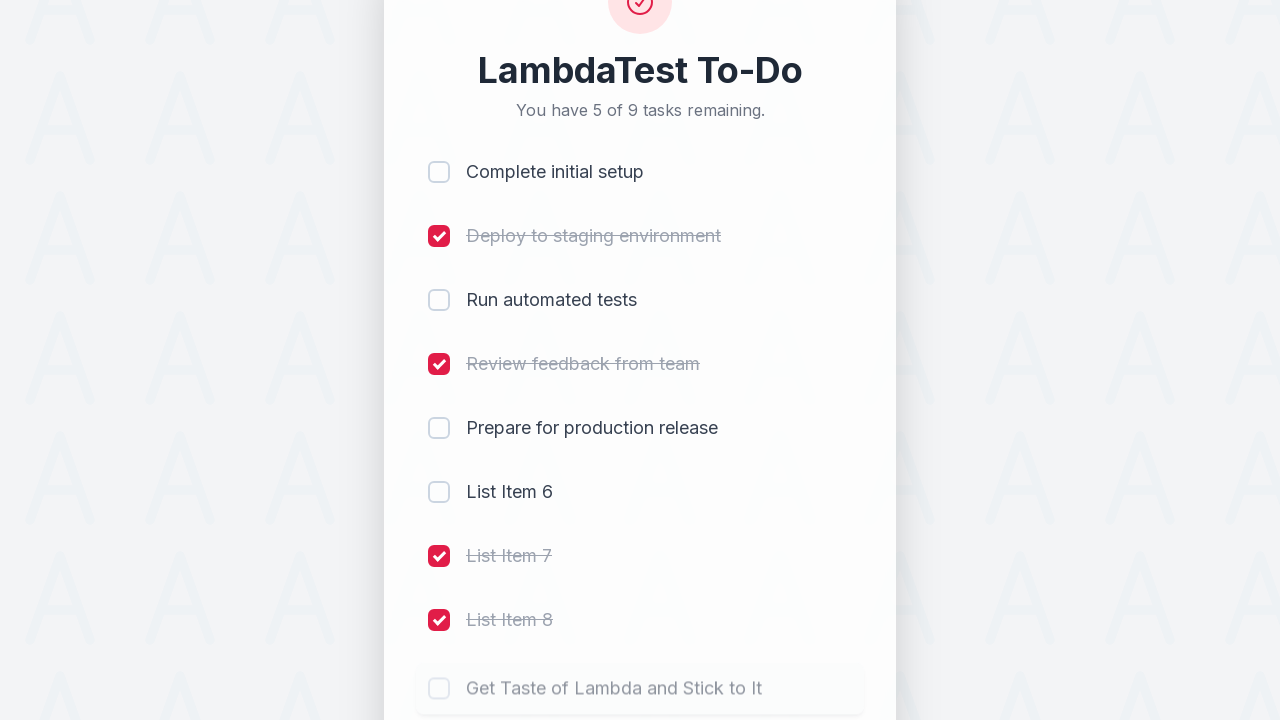

Checked newly added todo item (li9) at (439, 684) on input[name='li9']
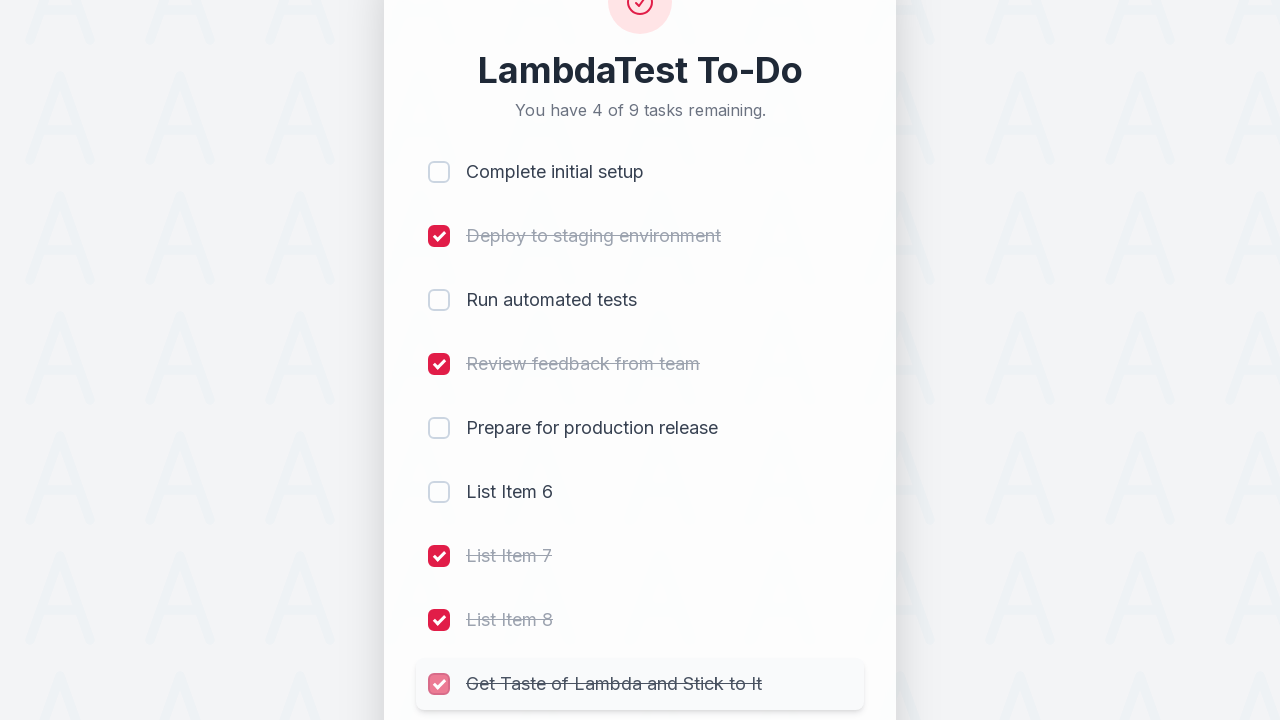

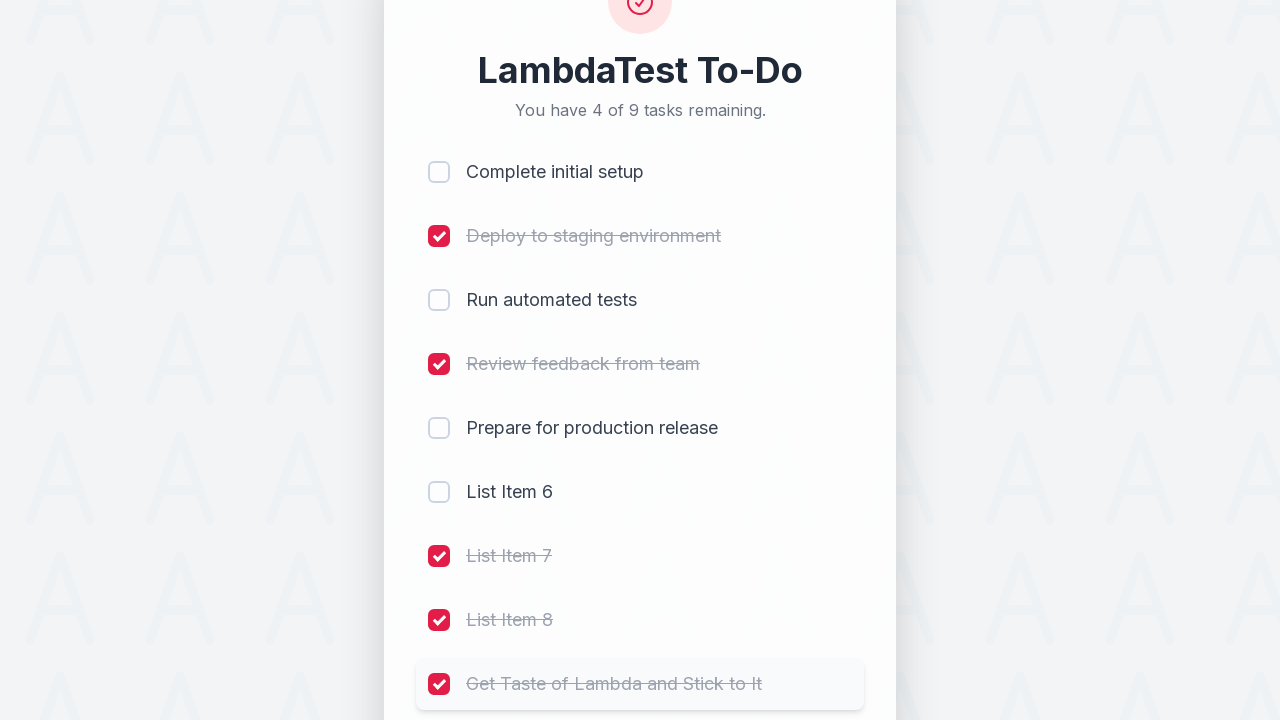